Tests a jQuery UI custom dropdown by clicking to open it, selecting a number value "19", and verifying the selection is displayed.

Starting URL: http://jqueryui.com/resources/demos/selectmenu/default.html

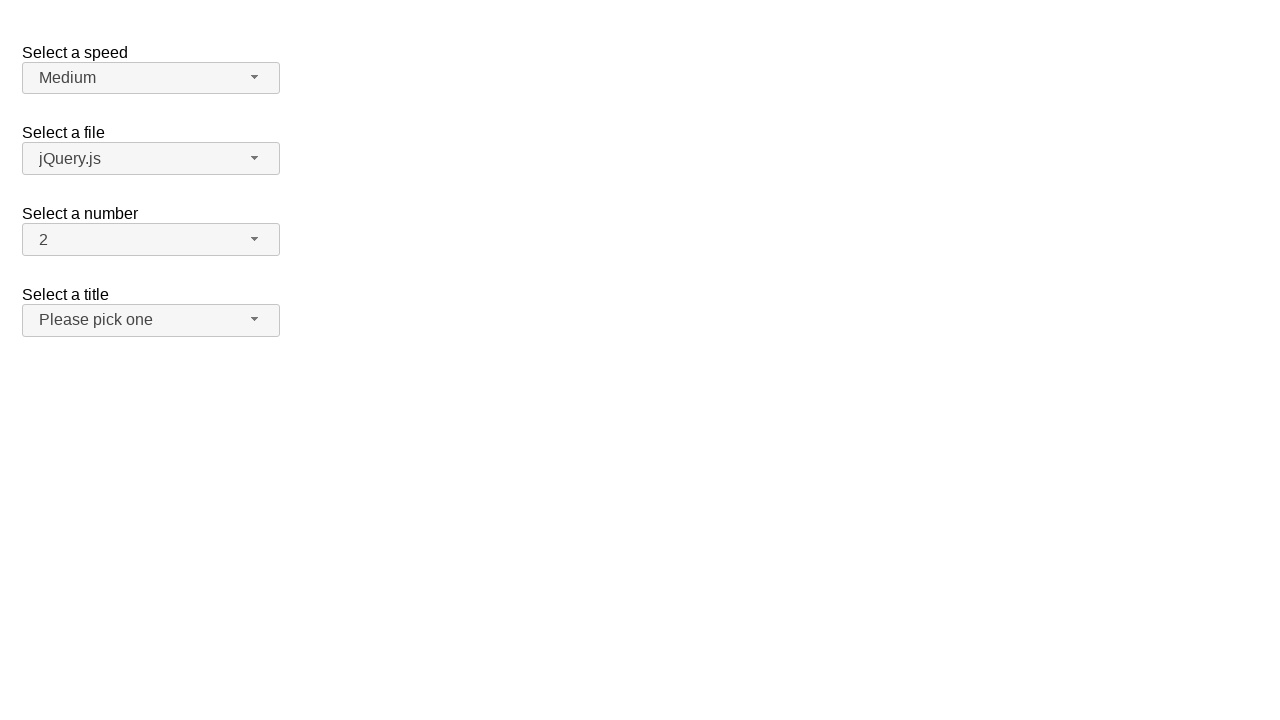

Clicked on the number dropdown to open it at (151, 240) on span#number-button
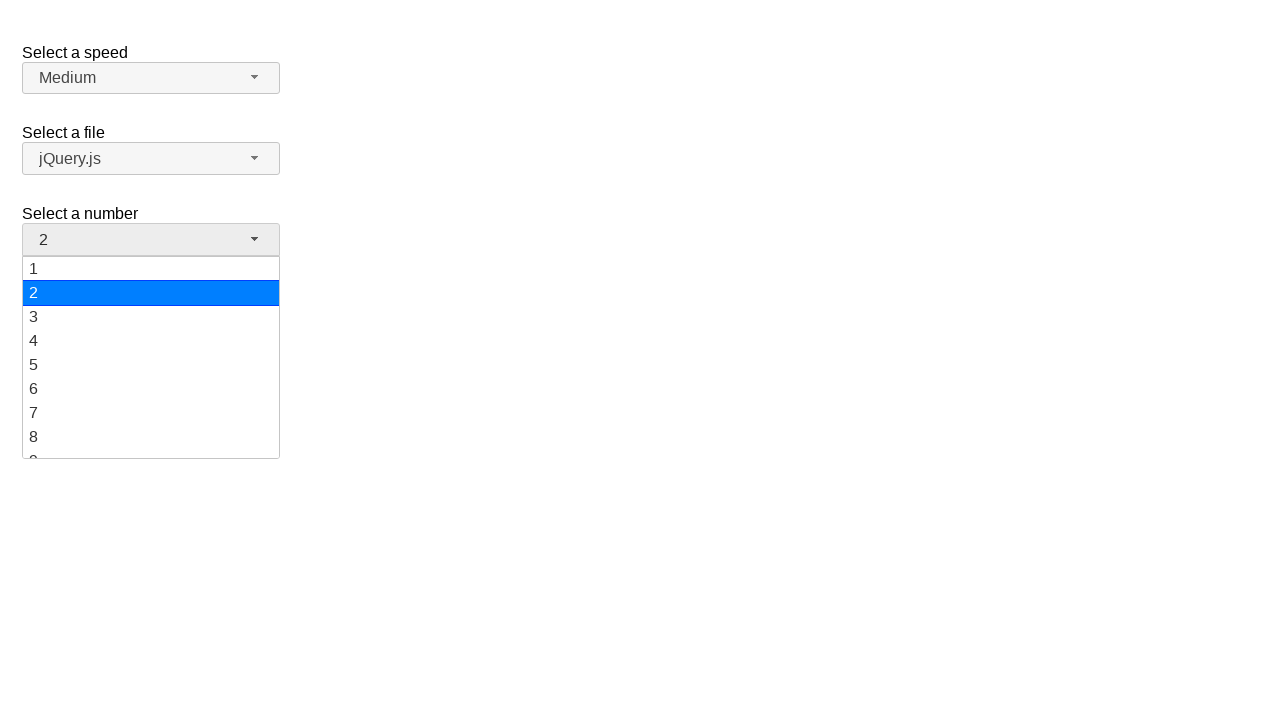

Dropdown menu appeared with list items
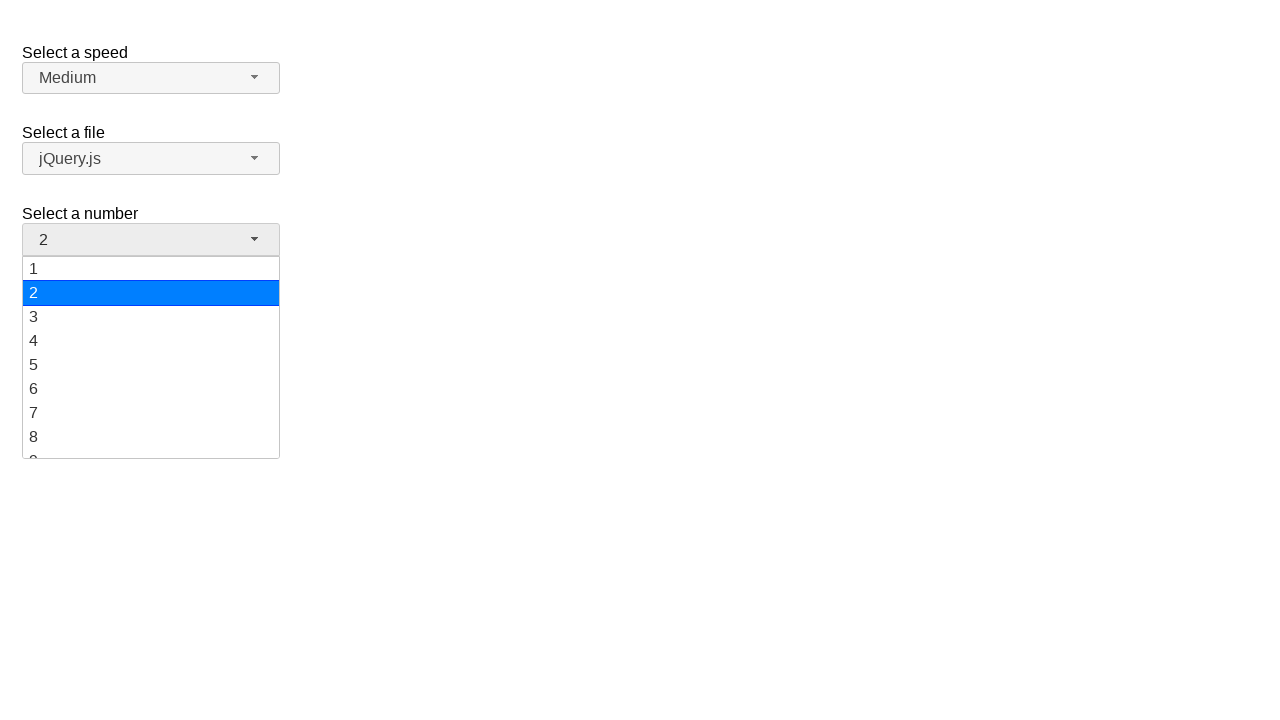

Selected value '19' from the dropdown menu at (151, 445) on ul#number-menu li div:text('19')
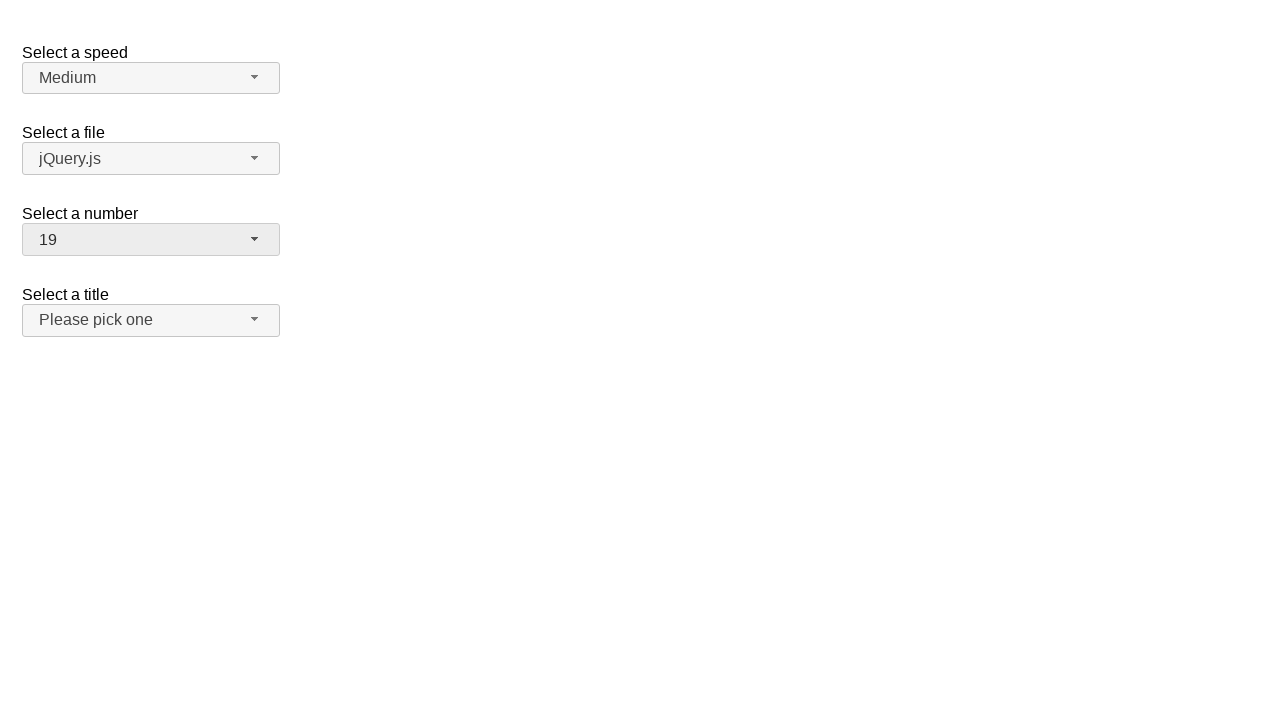

Verified that '19' is displayed as the selected value
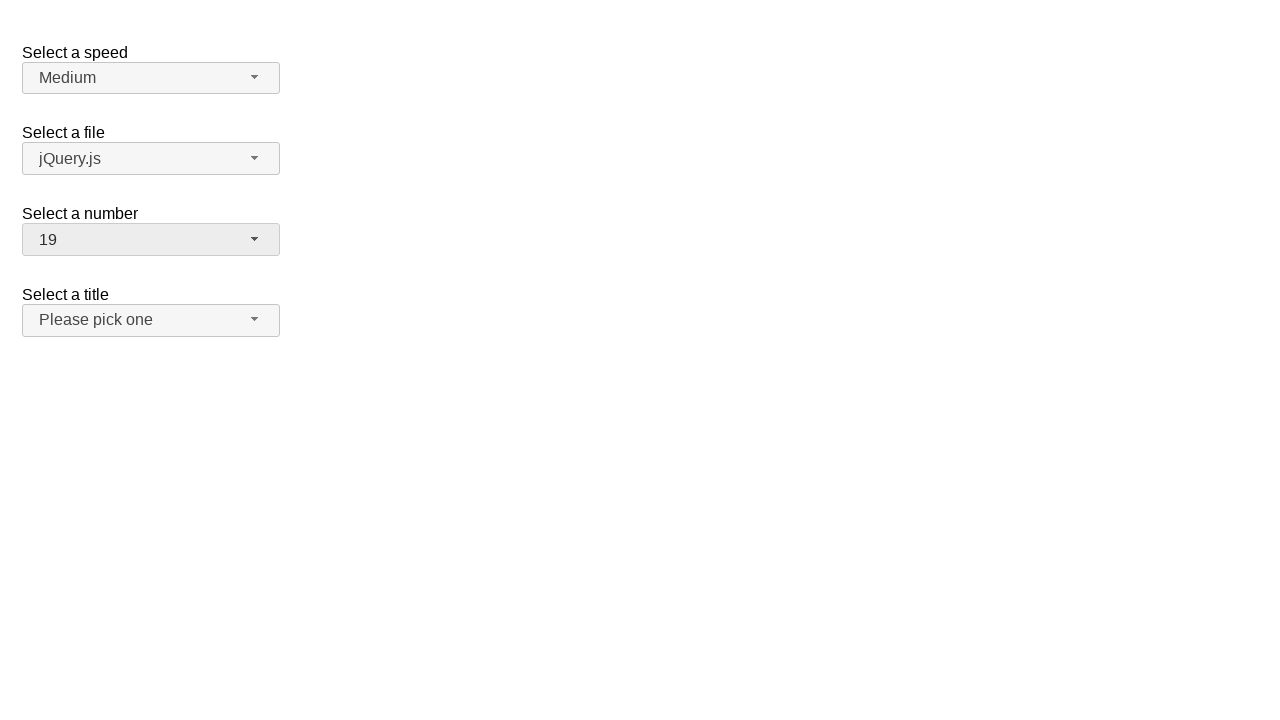

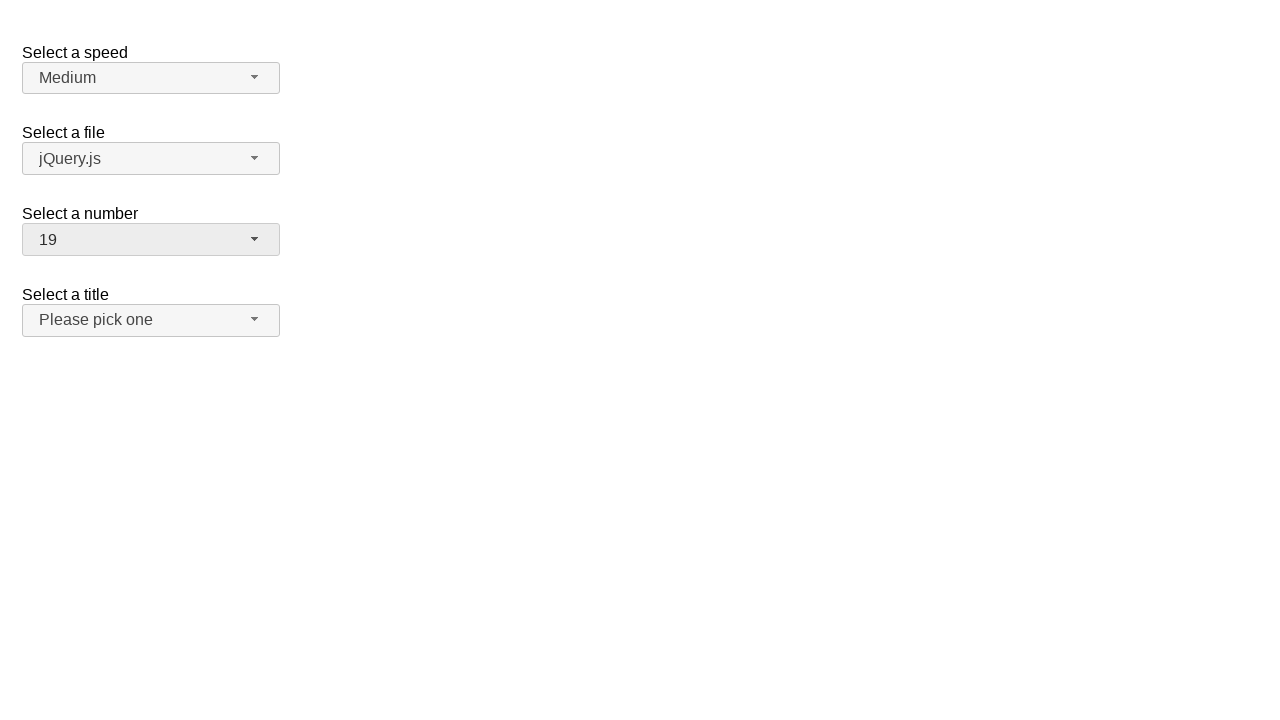